Tests product category navigation by clicking through Laptops, Monitors, and Phones categories and verifying products are displayed

Starting URL: https://www.demoblaze.com/

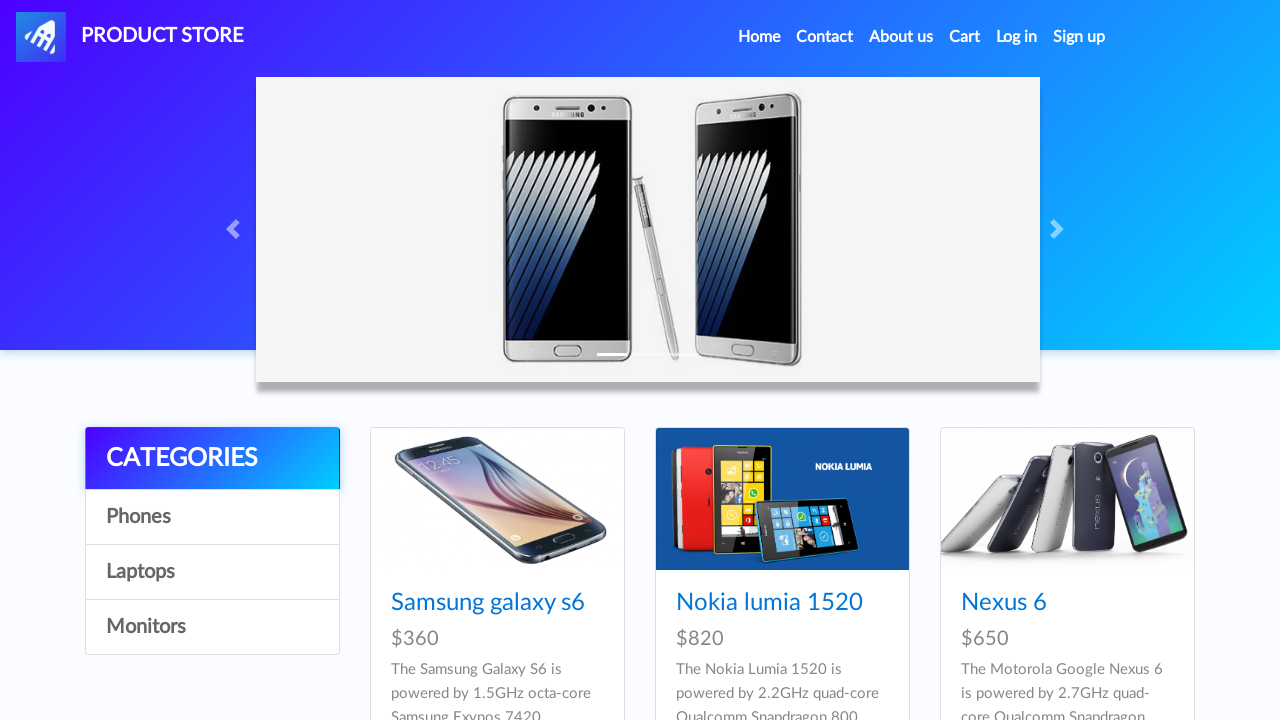

Clicked on Laptops category at (212, 572) on a:has-text("Laptops")
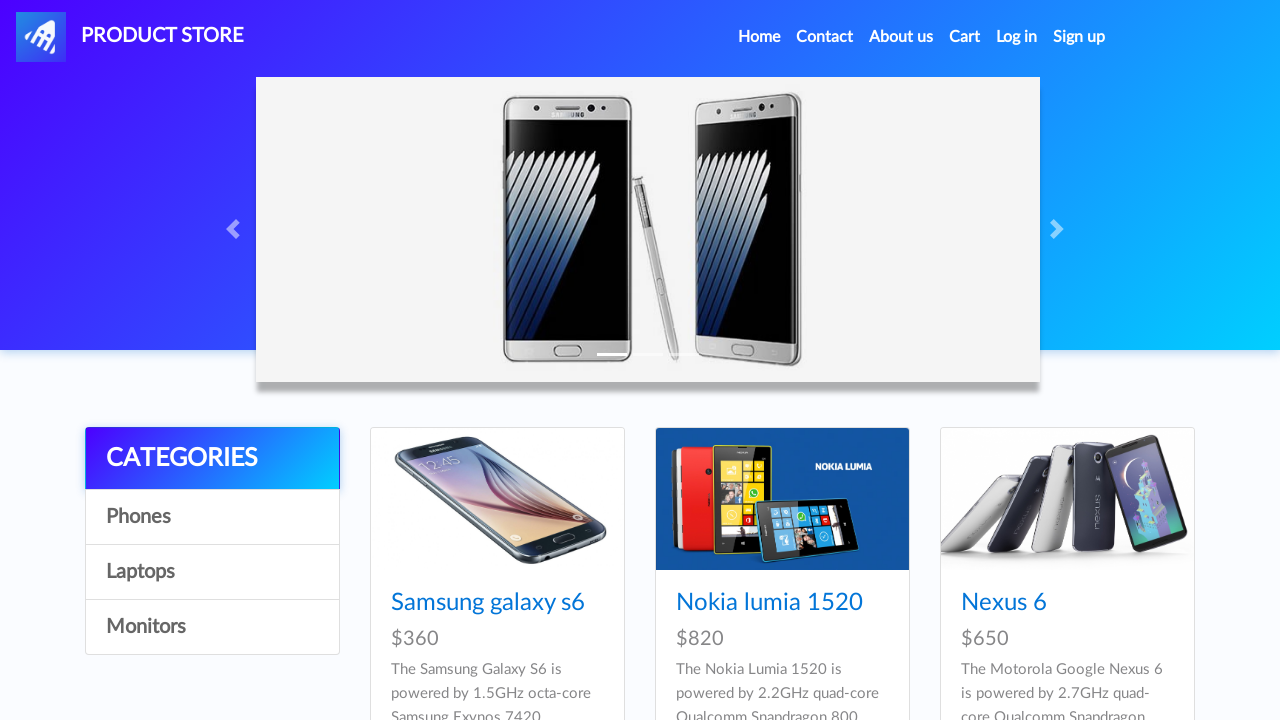

Laptop products loaded and displayed
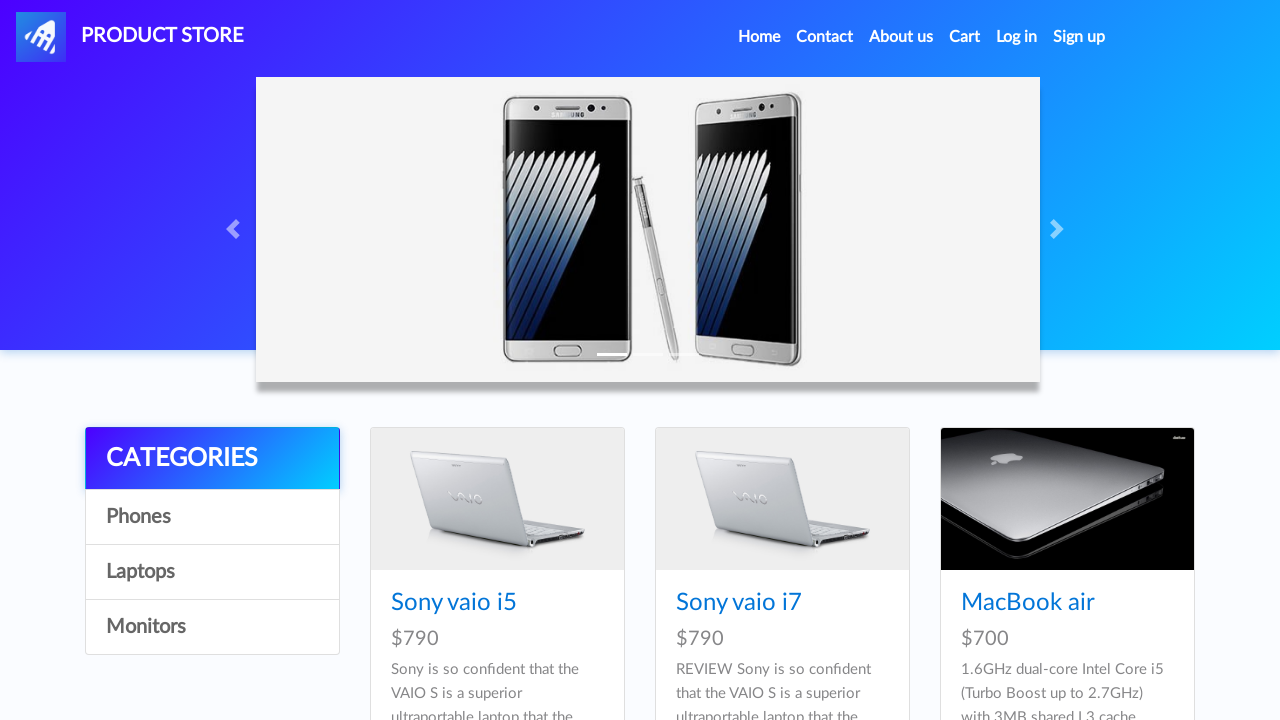

Clicked on Monitors category at (212, 627) on a:has-text("Monitors")
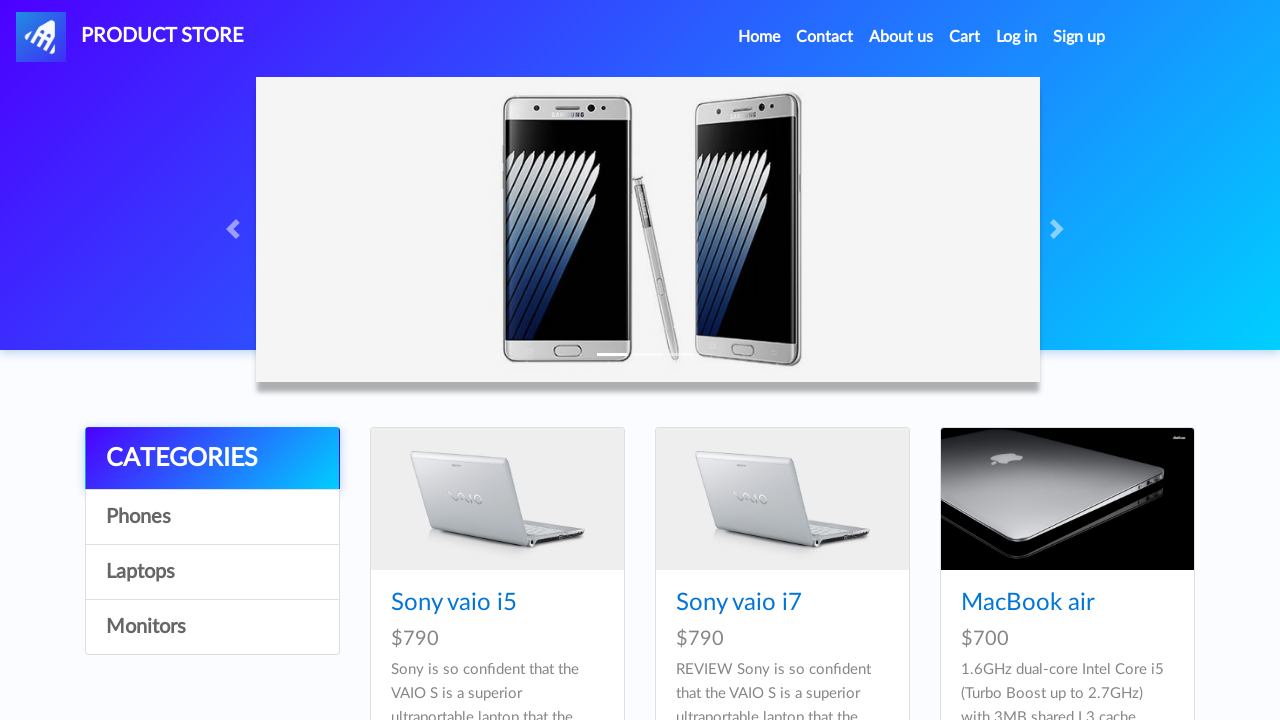

Monitor products loaded and displayed
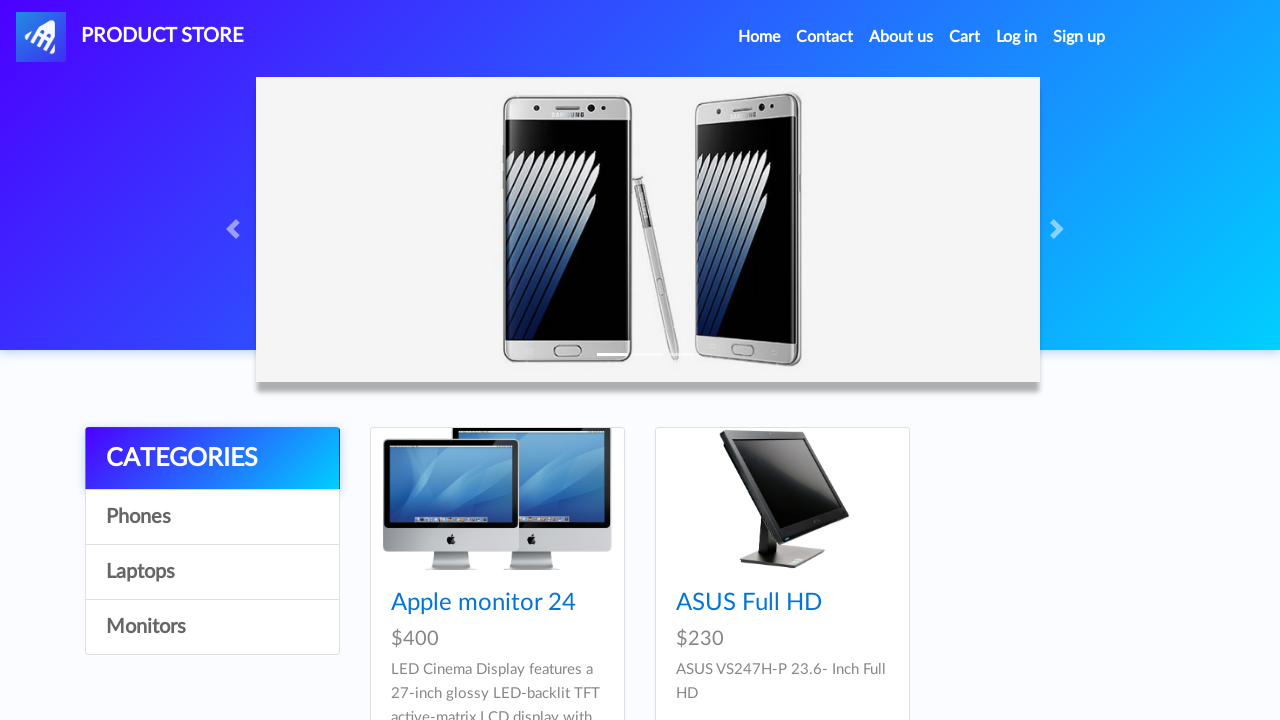

Clicked on Phones category at (212, 517) on a:has-text("Phones")
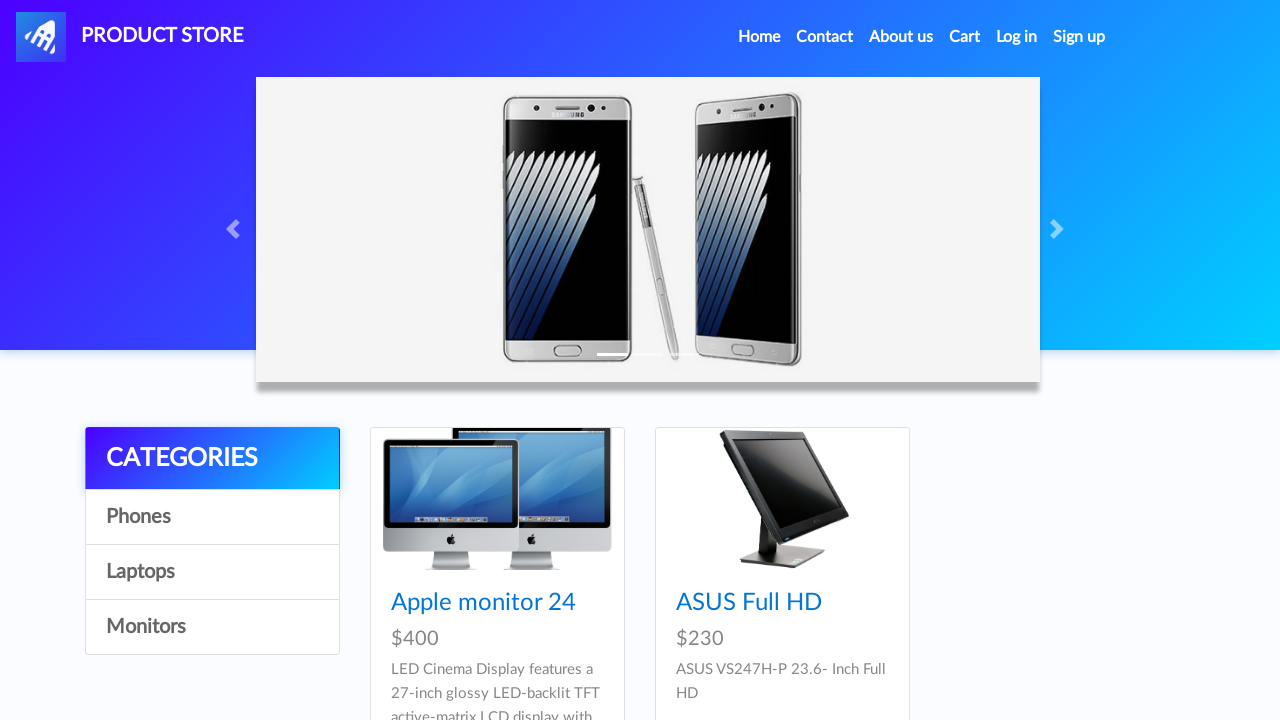

Phone products loaded and displayed
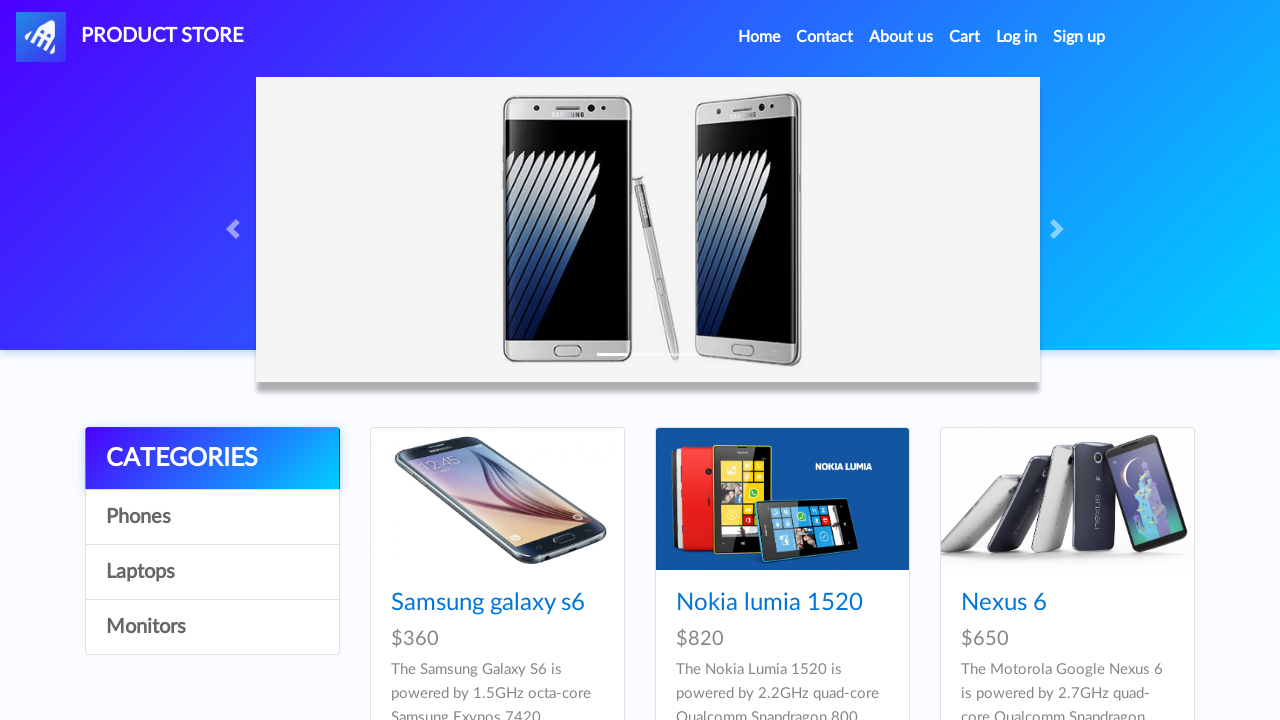

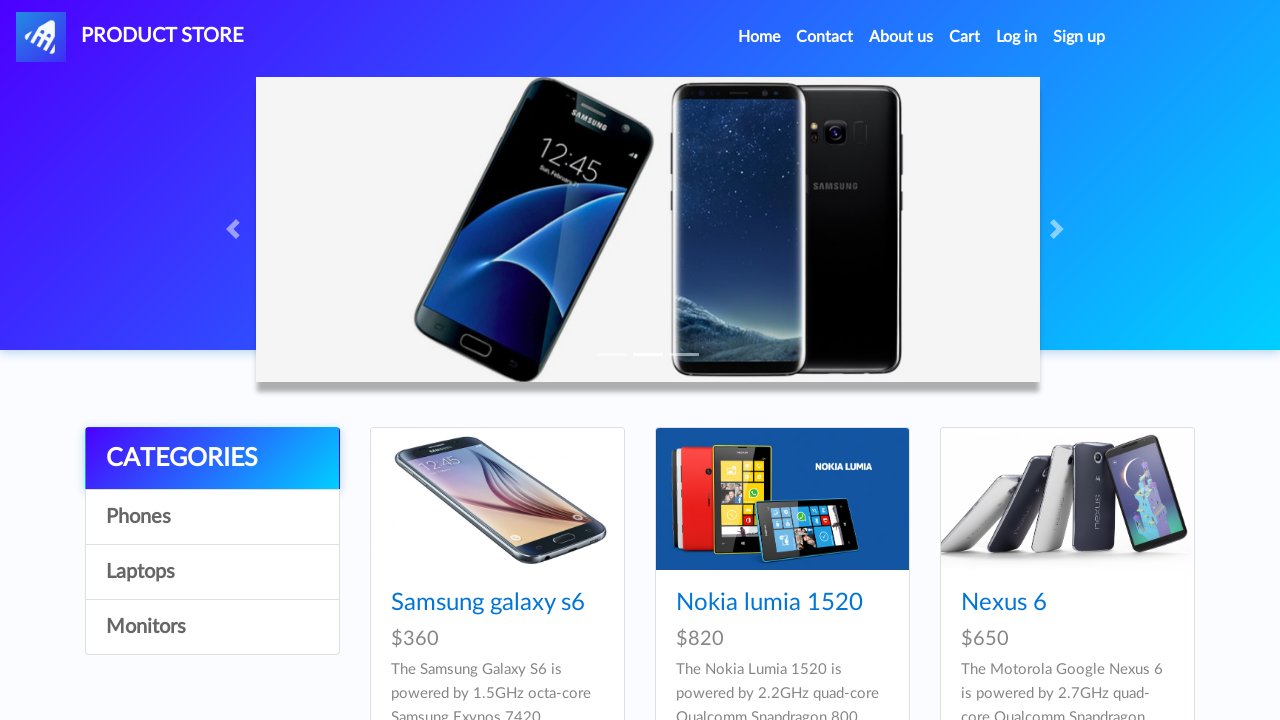